Tests left-click dropdown functionality by clicking the dropdown button, verifying options are displayed, and selecting an option

Starting URL: https://bonigarcia.dev/selenium-webdriver-java/dropdown-menu.html

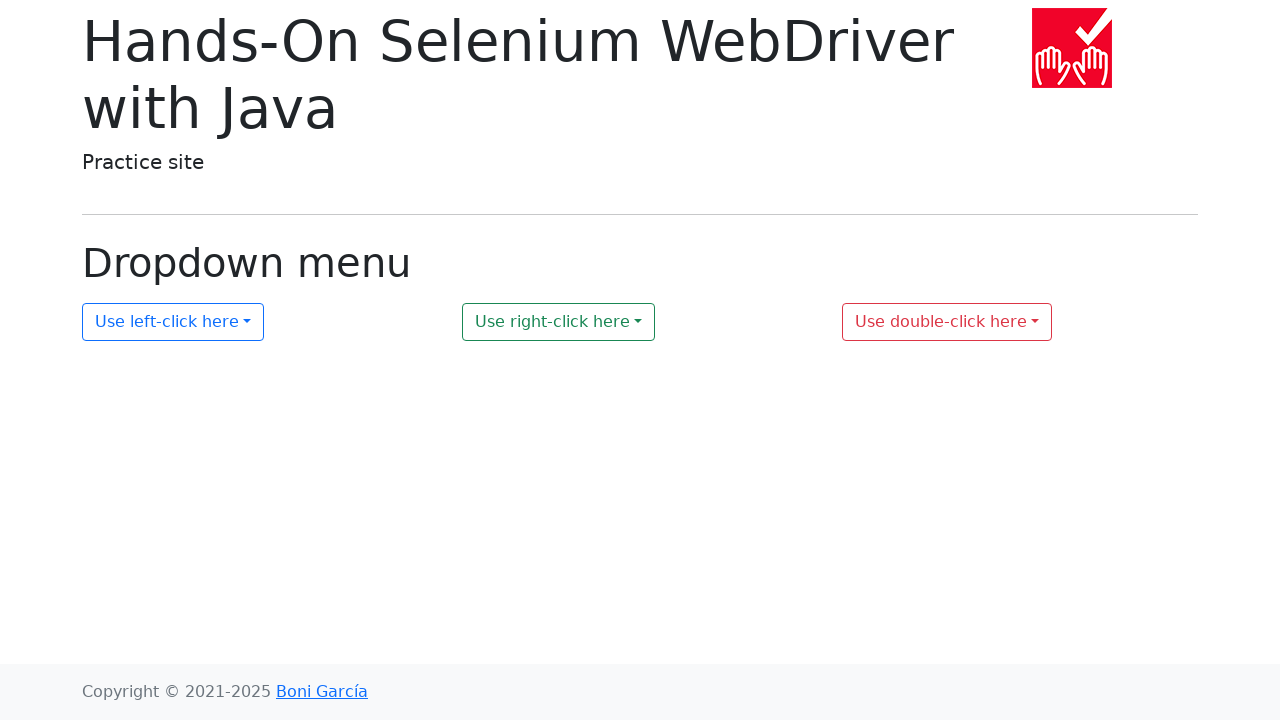

Clicked the left-click dropdown button at (173, 322) on #my-dropdown-1
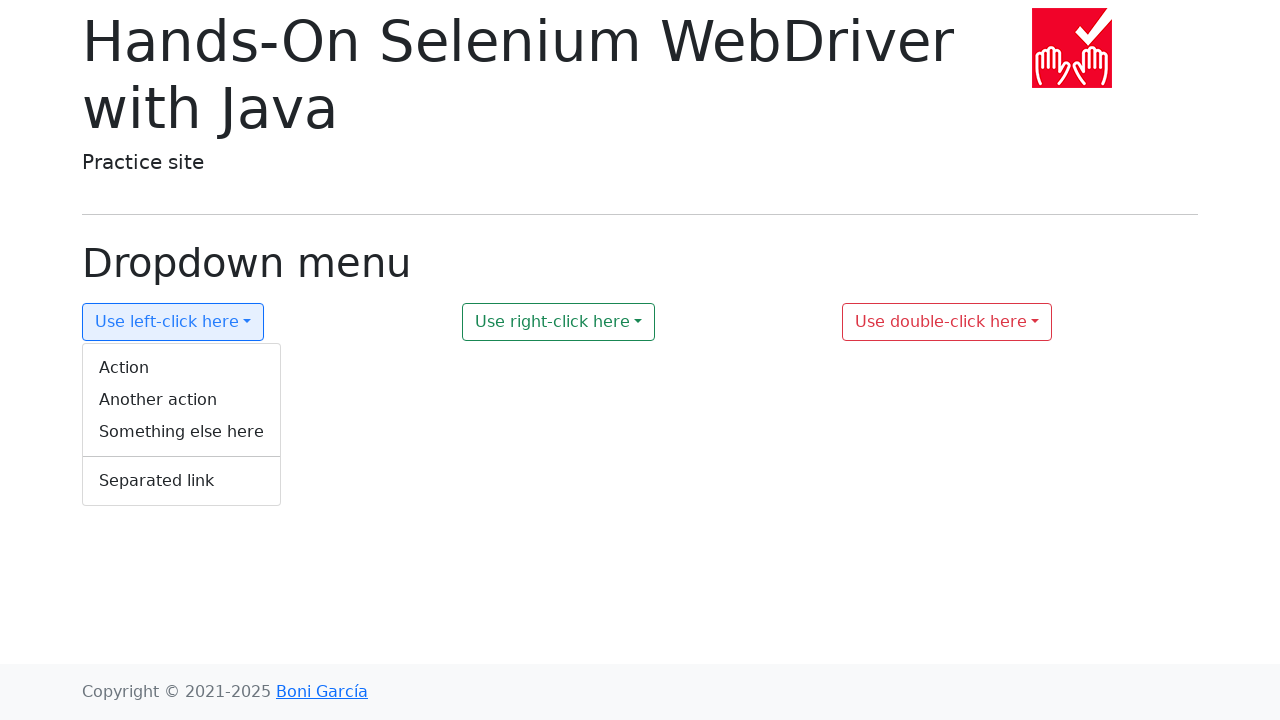

Dropdown menu appeared and is visible
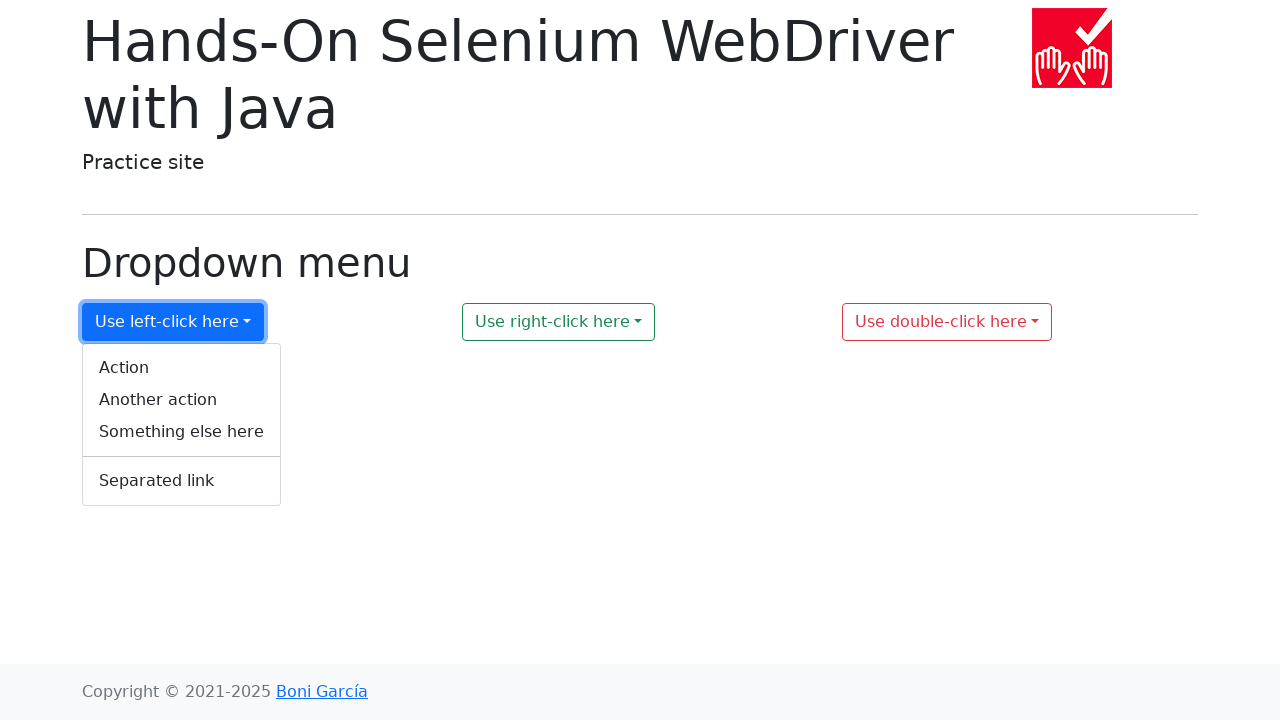

Selected 'Separated link' option from dropdown menu at (182, 481) on a:has-text('Separated link')
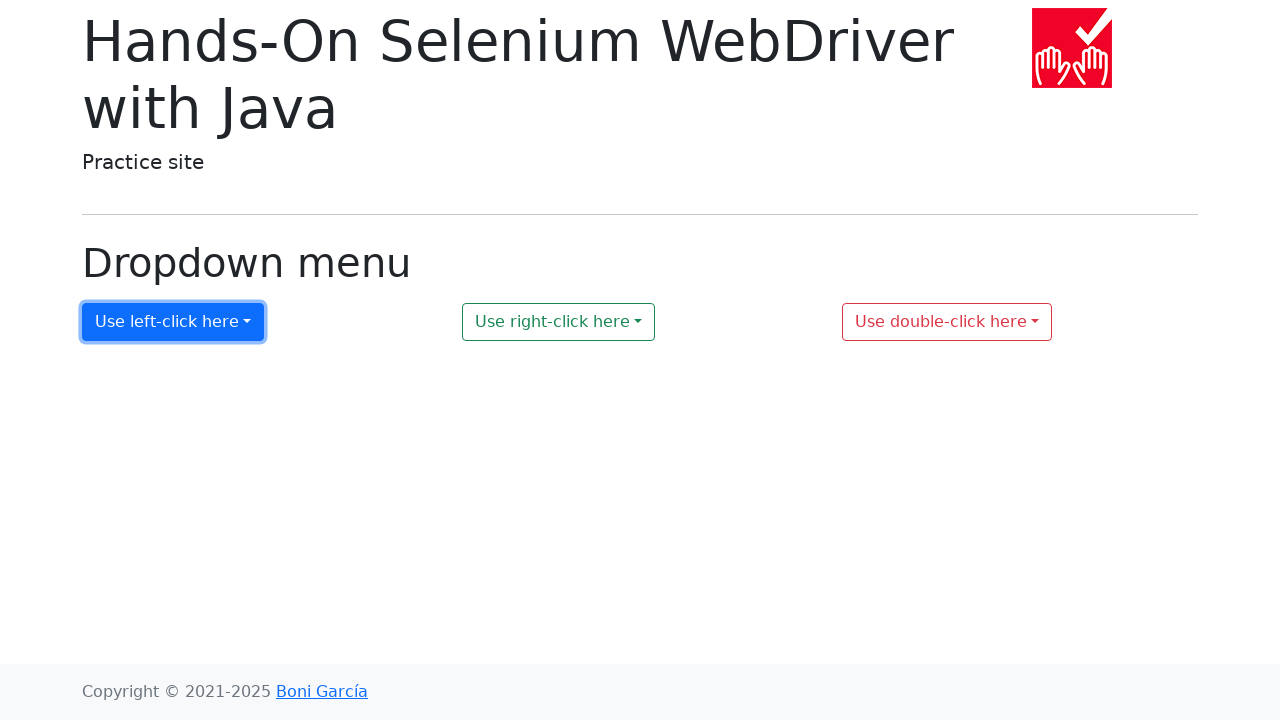

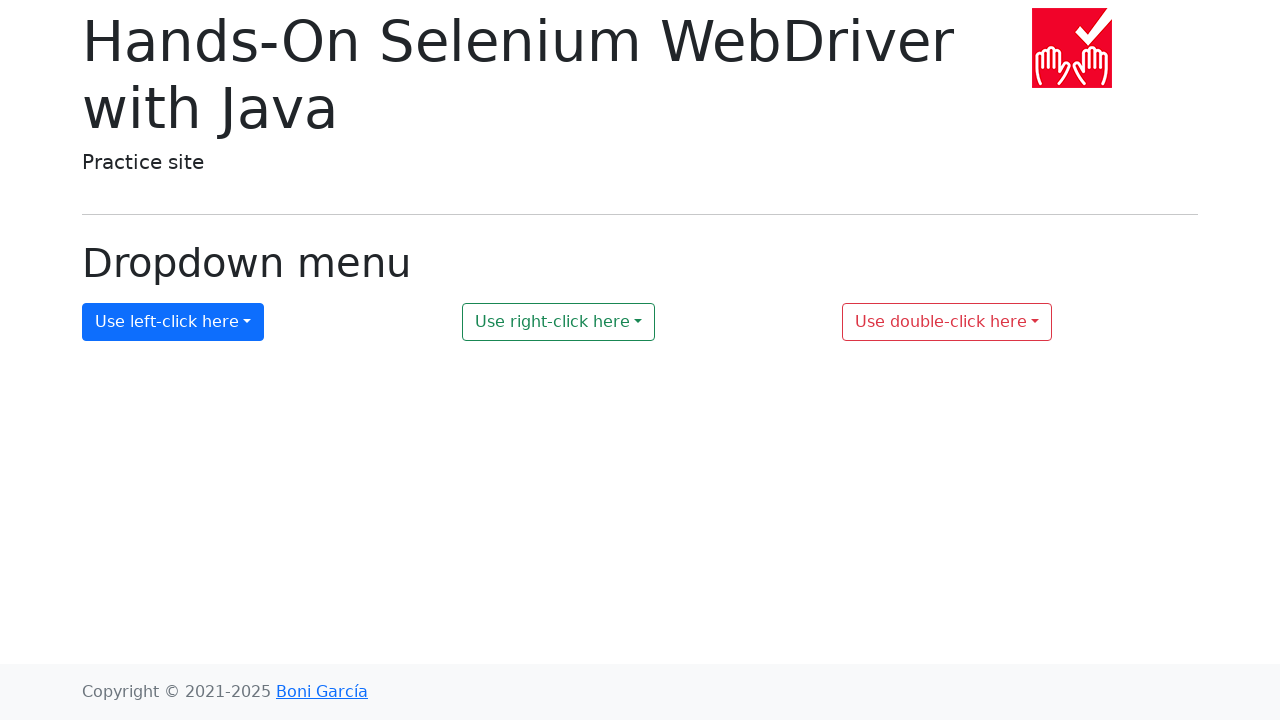